Verifies that the page title matches the expected OrangeHRM title

Starting URL: https://opensource-demo.orangehrmlive.com/web/index.php/auth/login

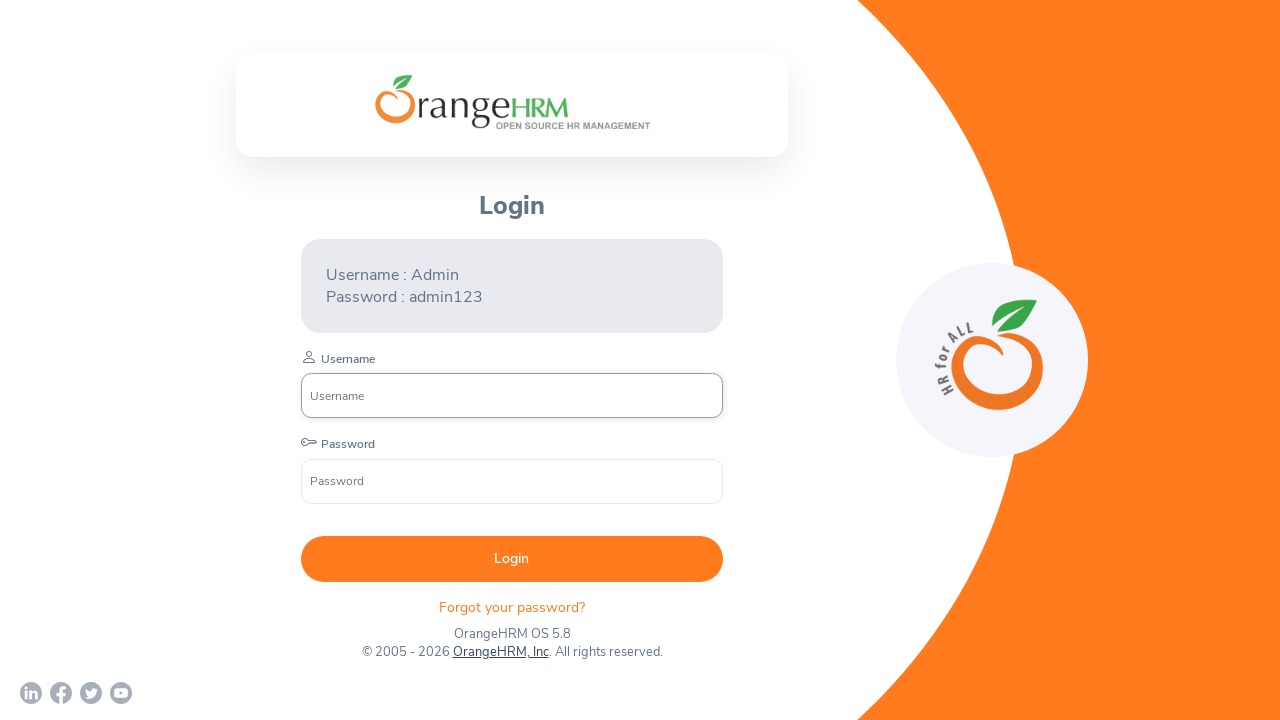

Waited for page to load (domcontentloaded state)
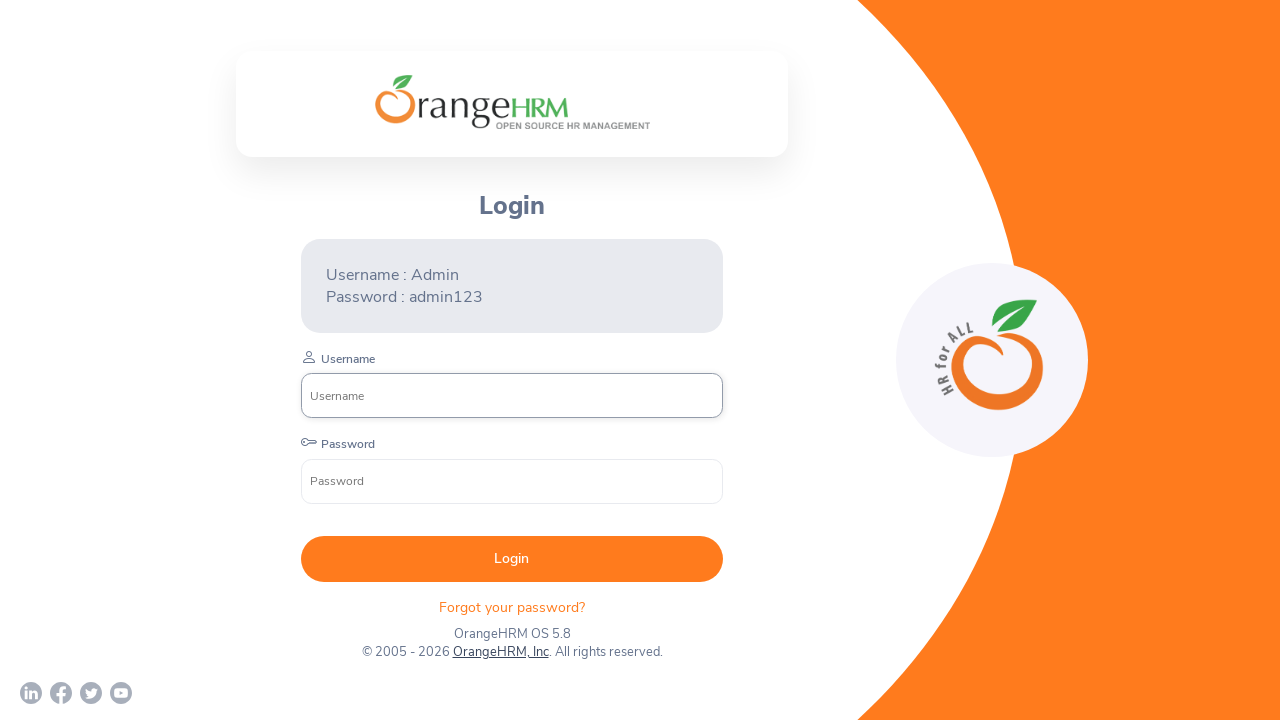

Verified page title matches 'OrangeHRM'
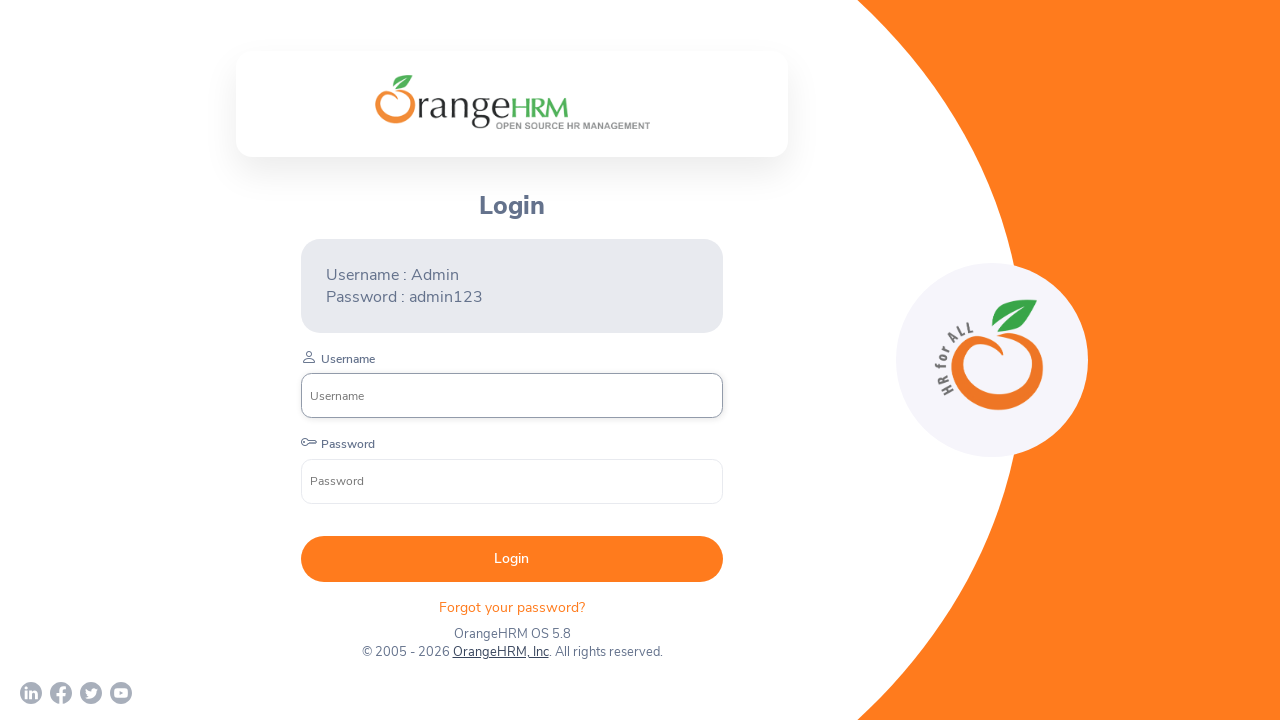

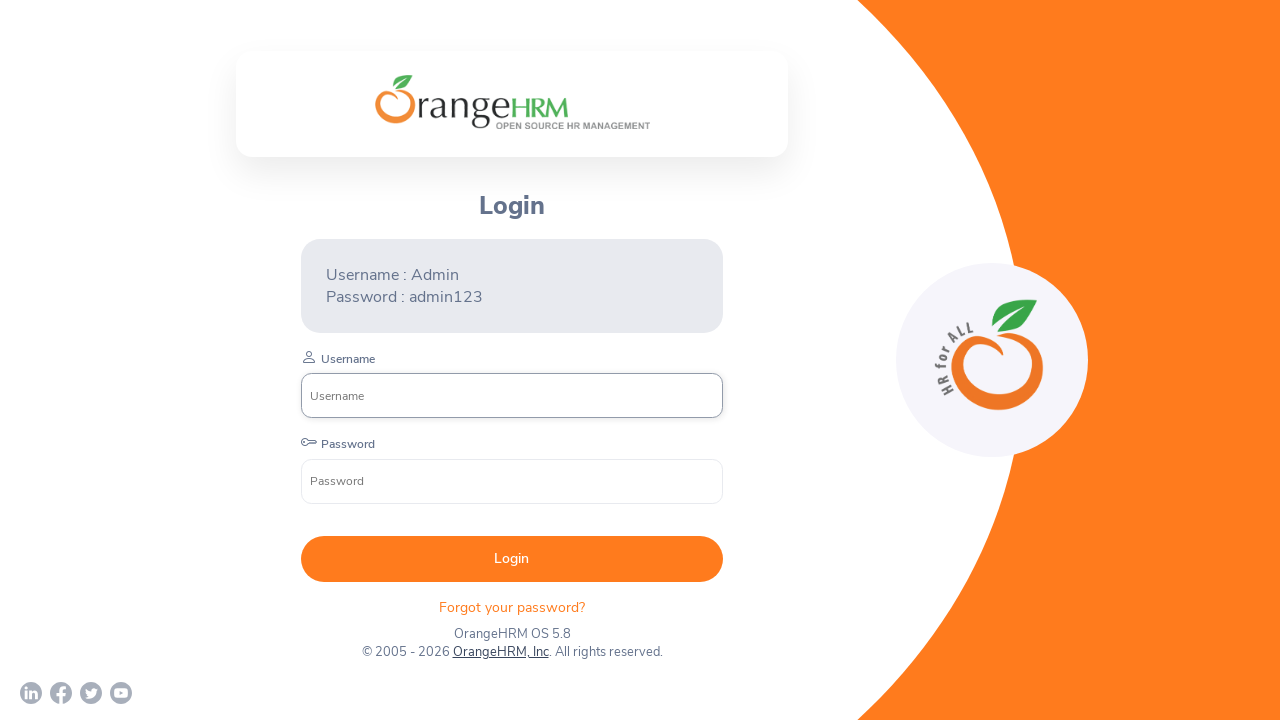